Tests password validation by submitting a password shorter than 9 characters and verifying the error message

Starting URL: https://www.activetrail.com/free-trial/

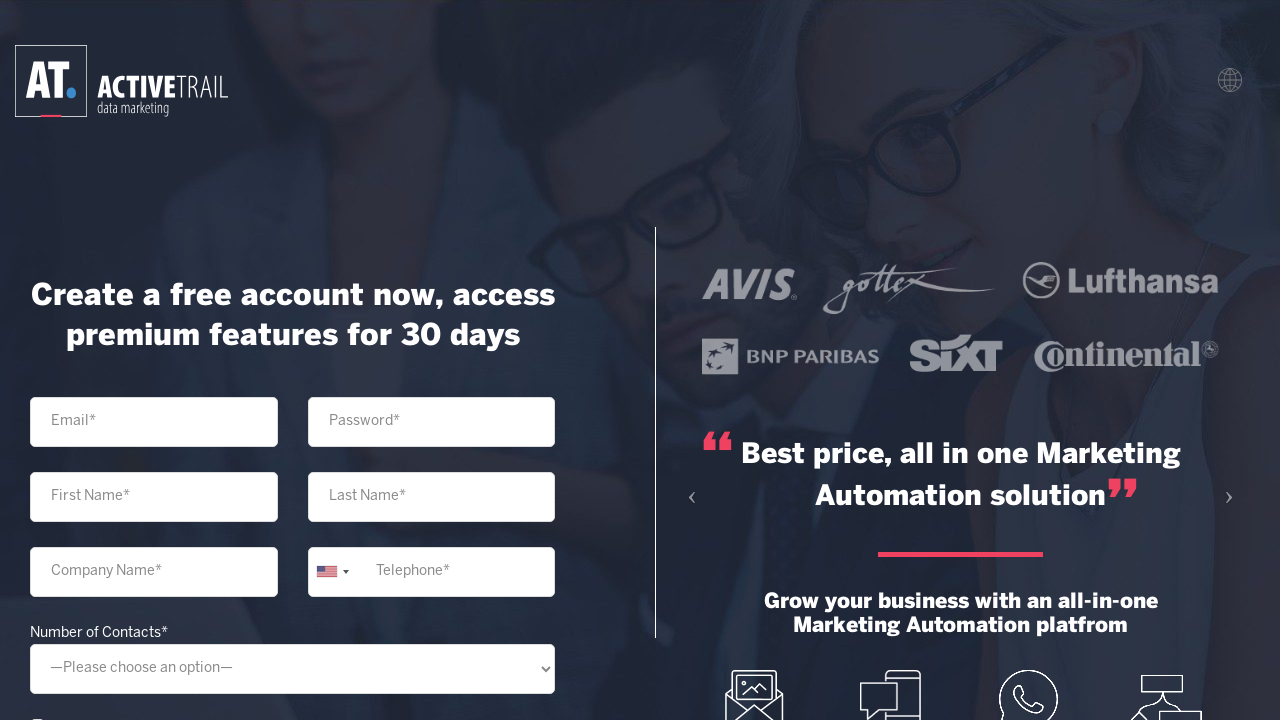

Filled password field with 'aB@1' (4 characters, below 9 character minimum) on input[type='password']
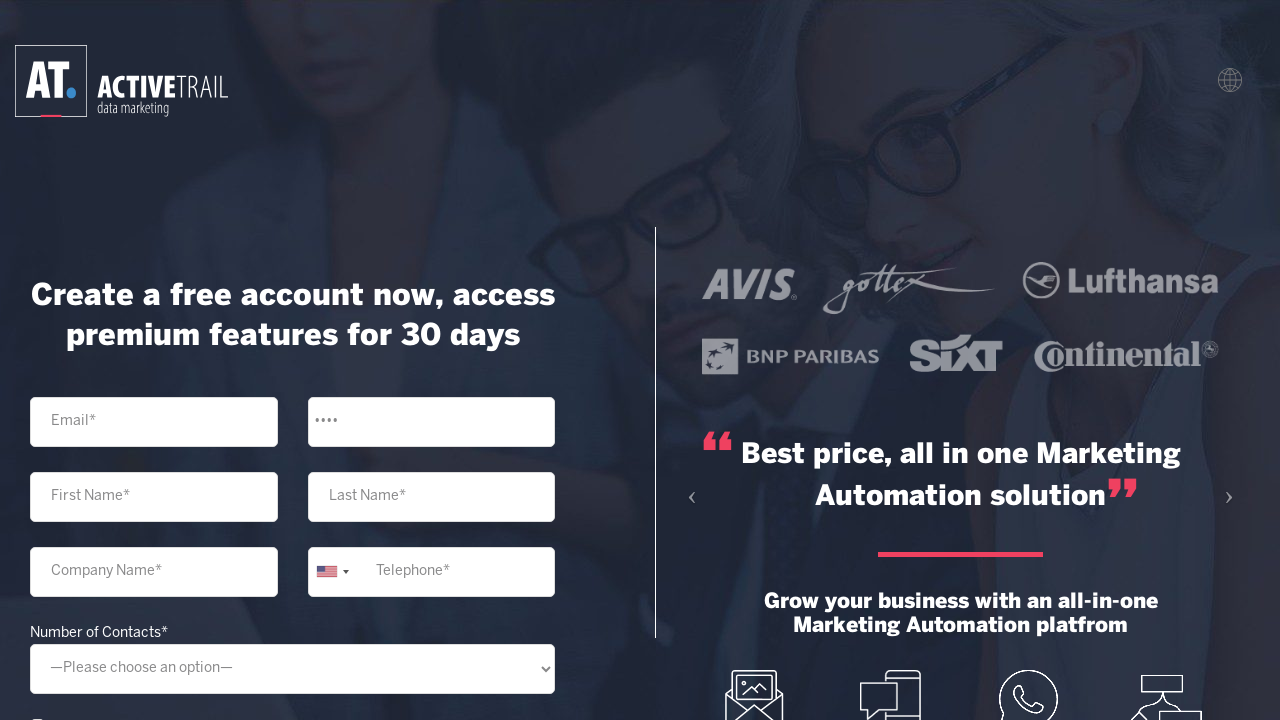

Clicked submit button to validate password at (292, 553) on xpath=//input[@type='submit']
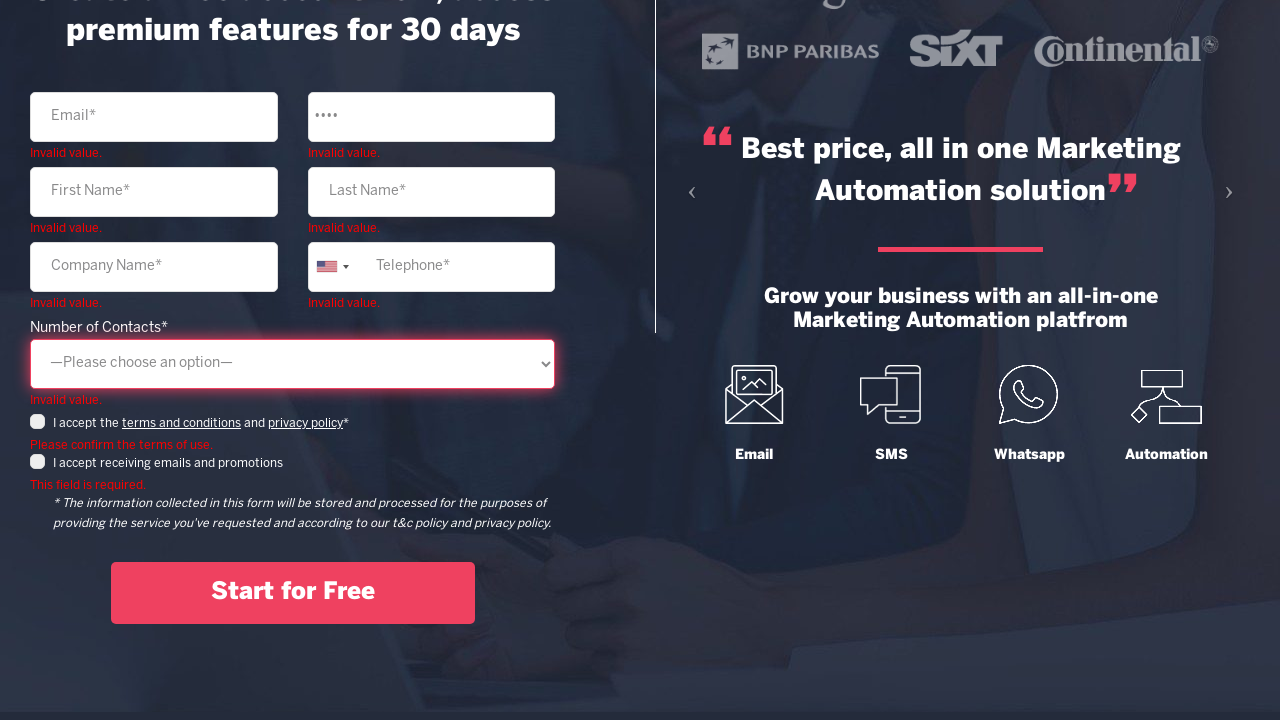

Password error message appeared confirming validation failure
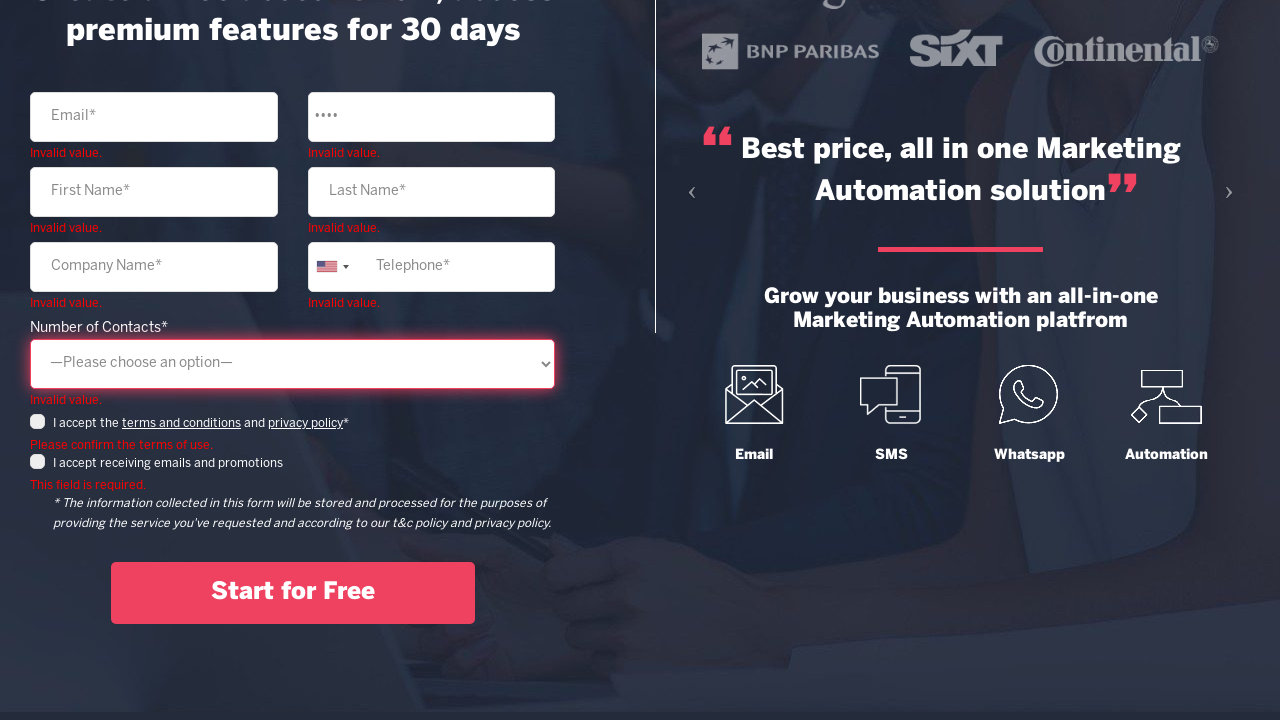

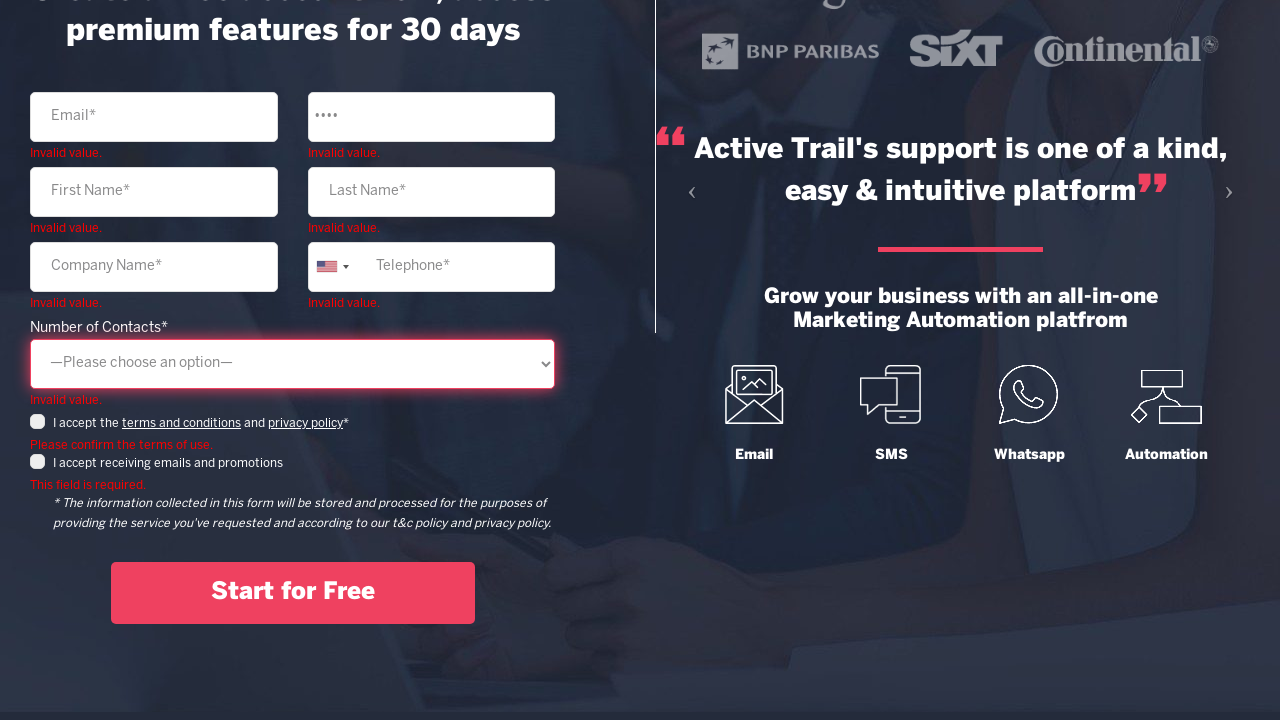